Navigates to Deal of the Day page and validates the page title

Starting URL: https://www.bestbuy.com

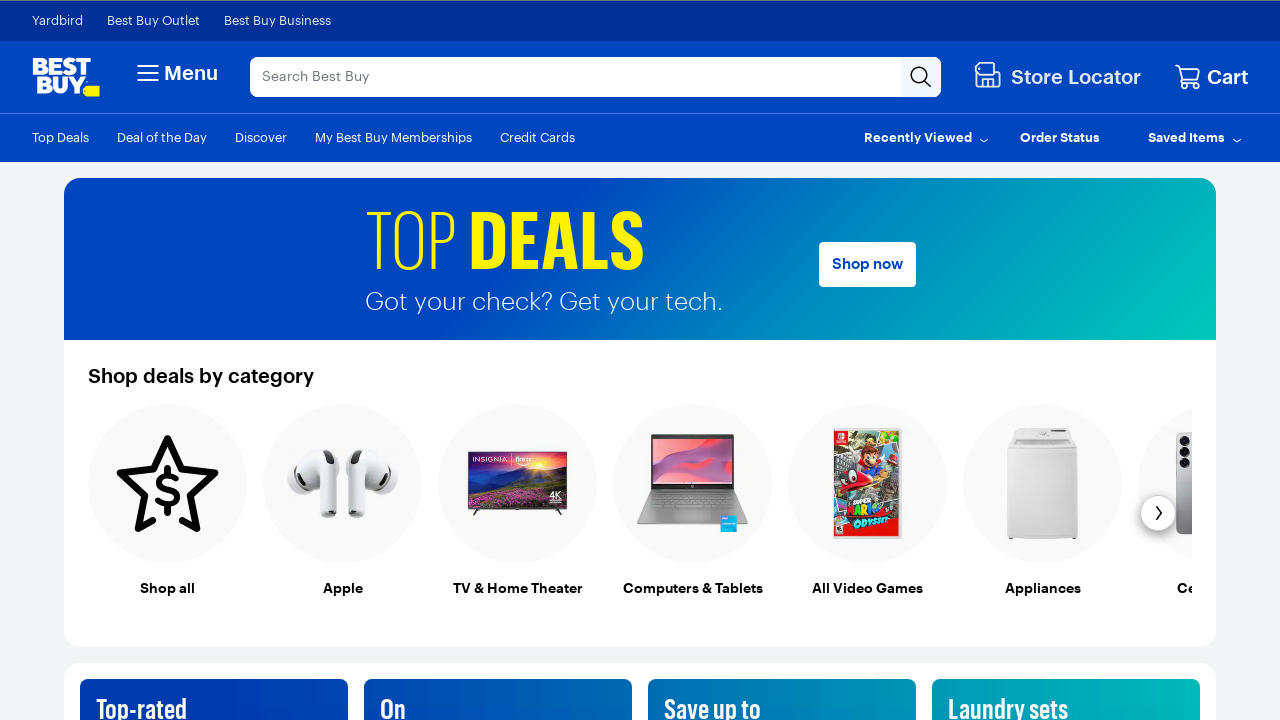

Clicked on Deal of the Day link at (162, 137) on a:text('Deal of the Day')
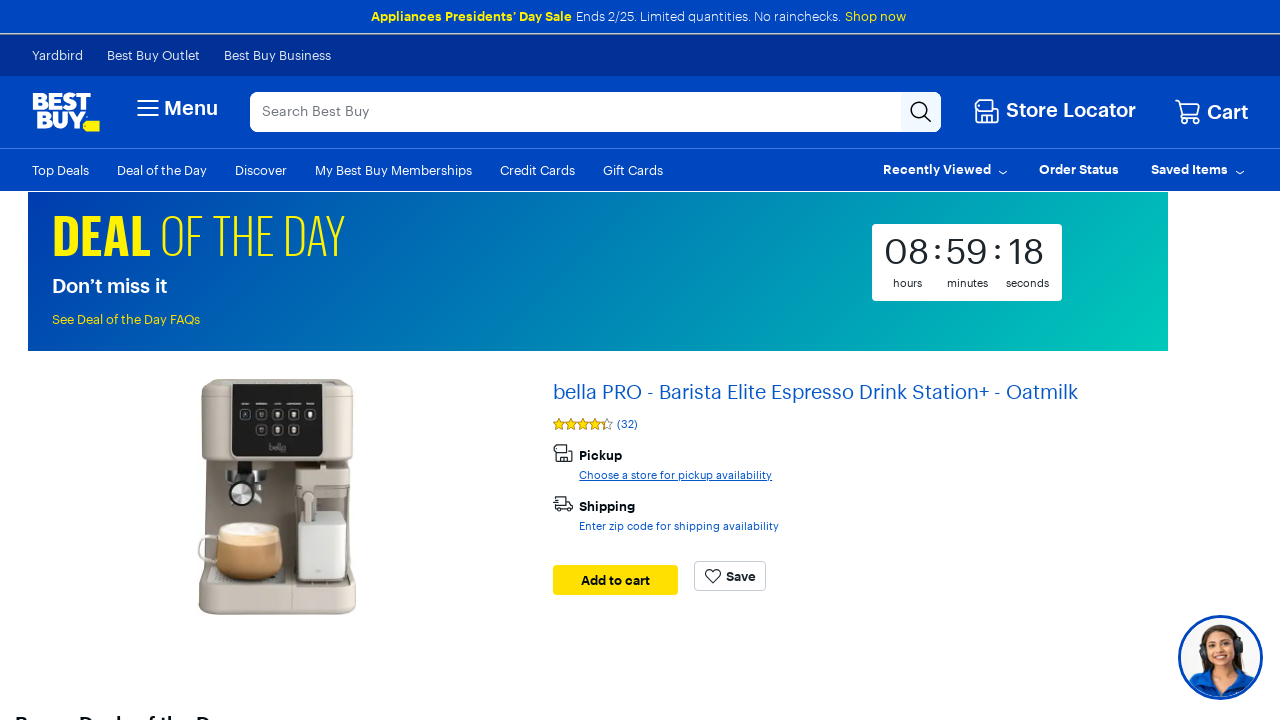

Retrieved page title
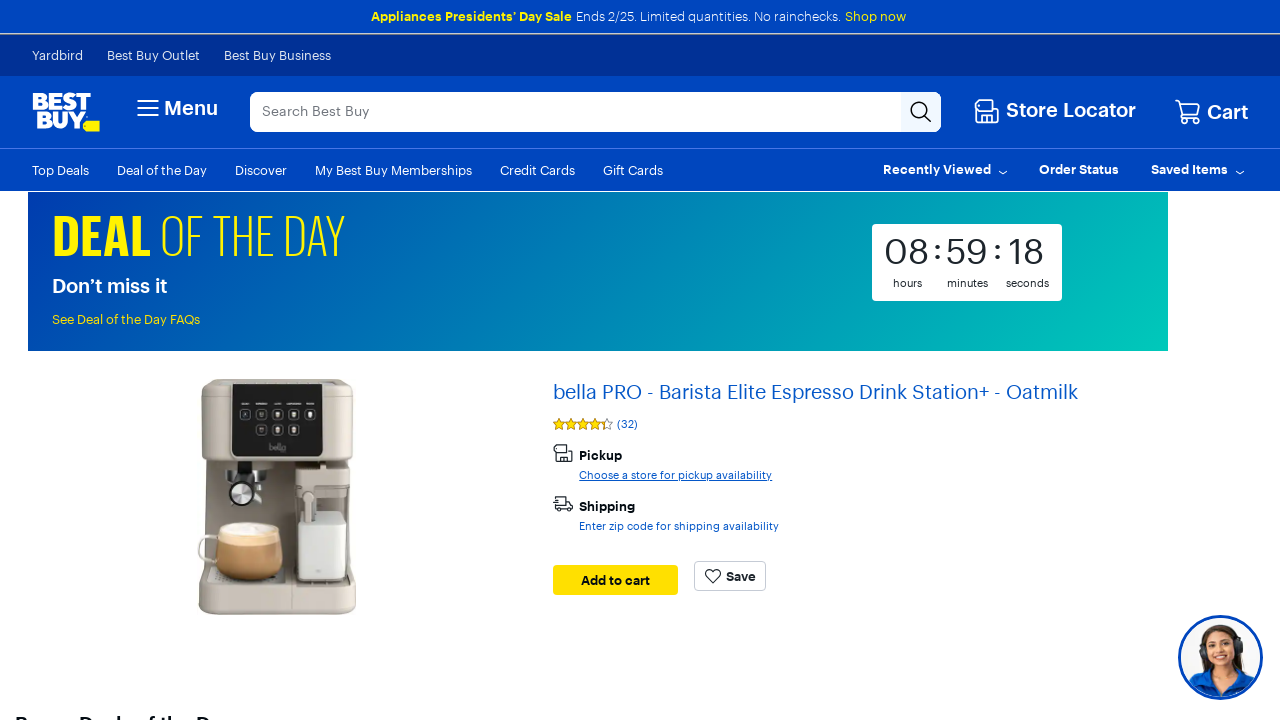

Validated page title matches expected: Deal of the Day: Electronics Deals - Best Buy
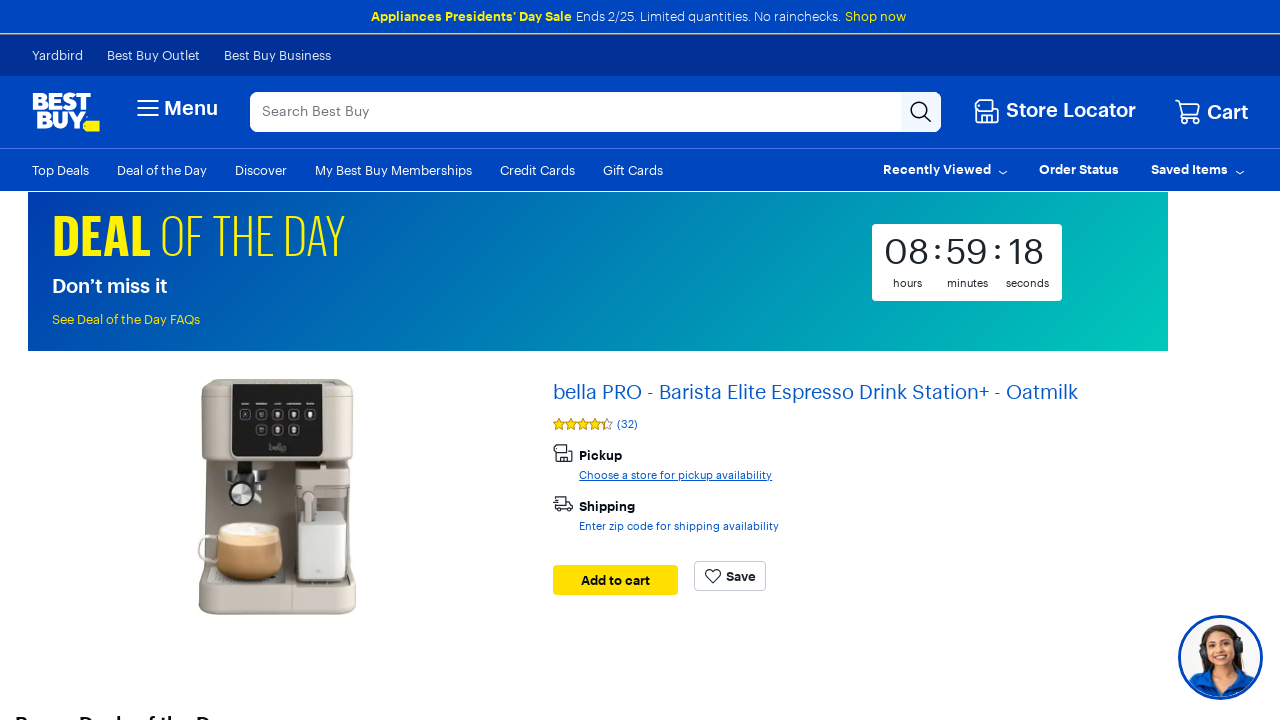

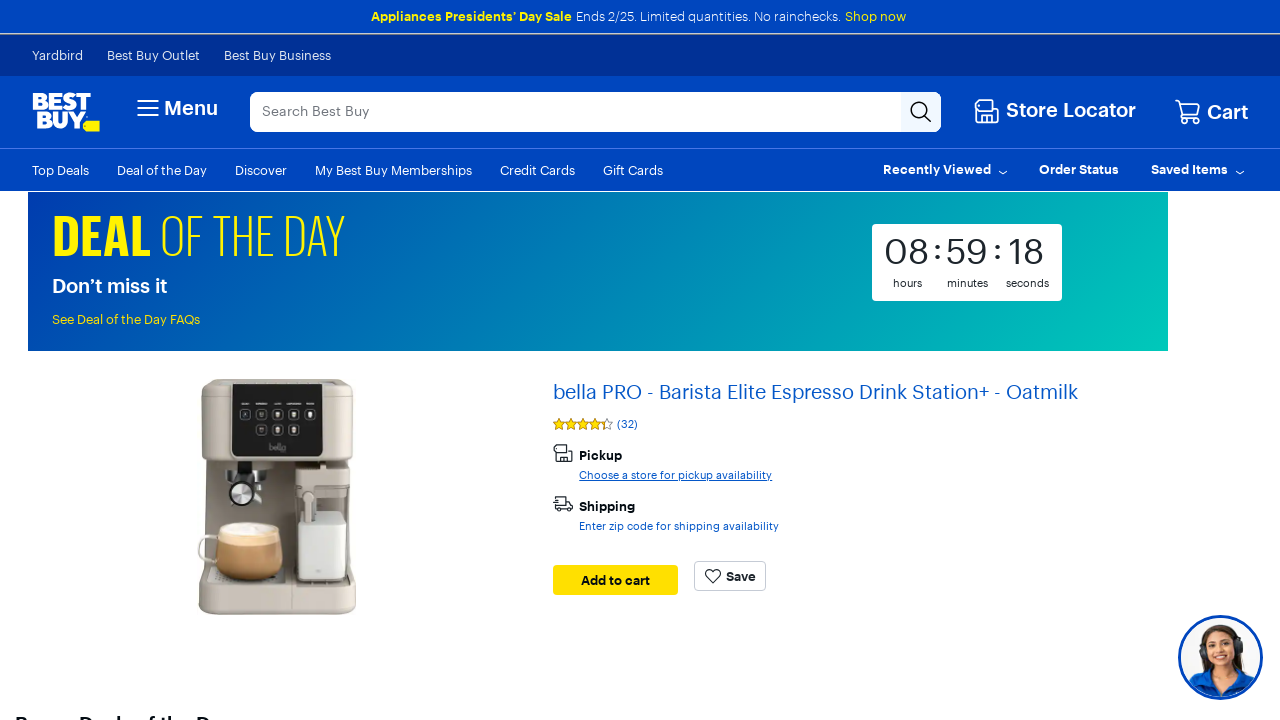